Tests a sign-up form by filling in first name, last name, and email fields, then submitting the form

Starting URL: https://secure-retreat-92358.herokuapp.com/

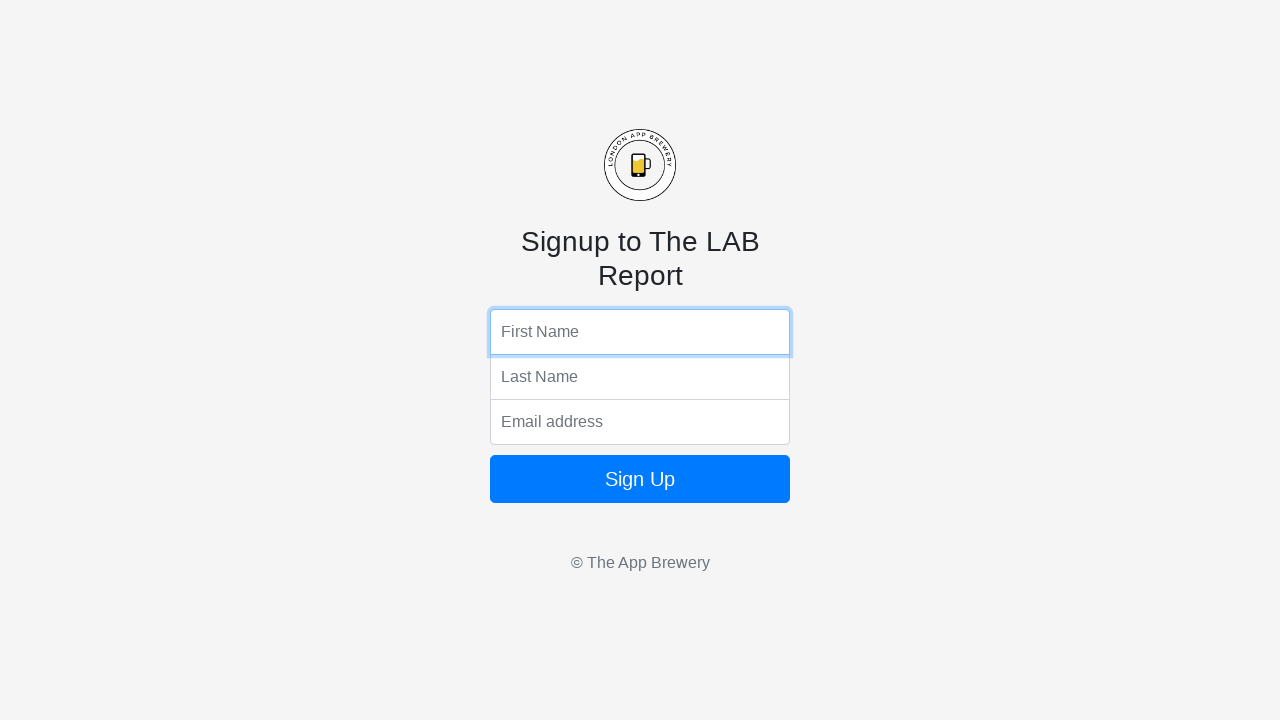

Filled first name field with 'Marcus' on input[name='fName']
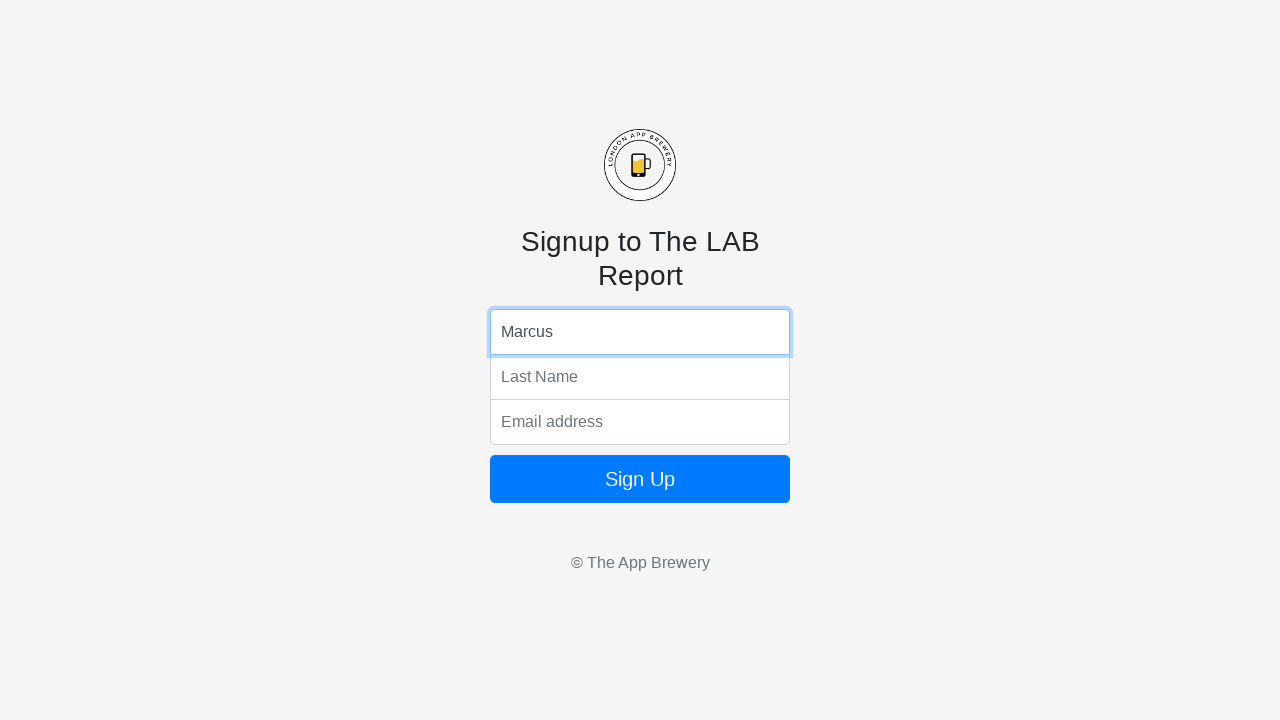

Filled last name field with 'Thompson' on input[name='lName']
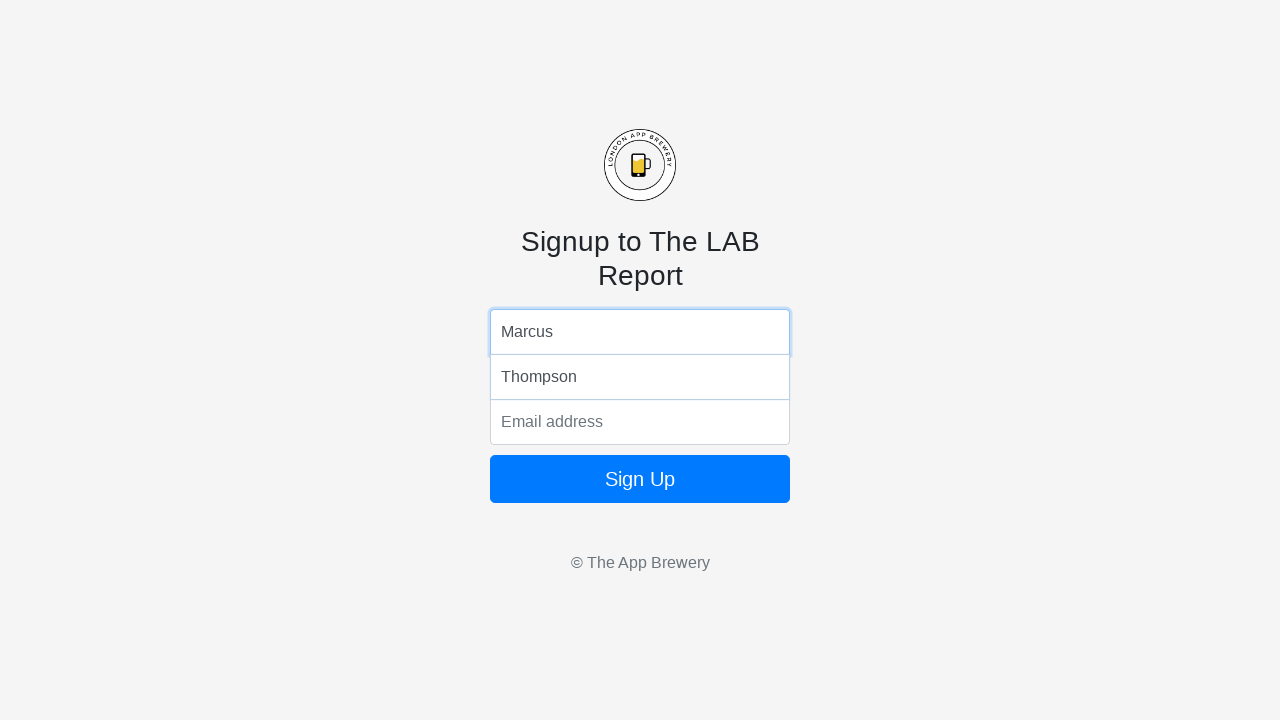

Filled email field with 'marcus.thompson42@example.com' on input[name='email']
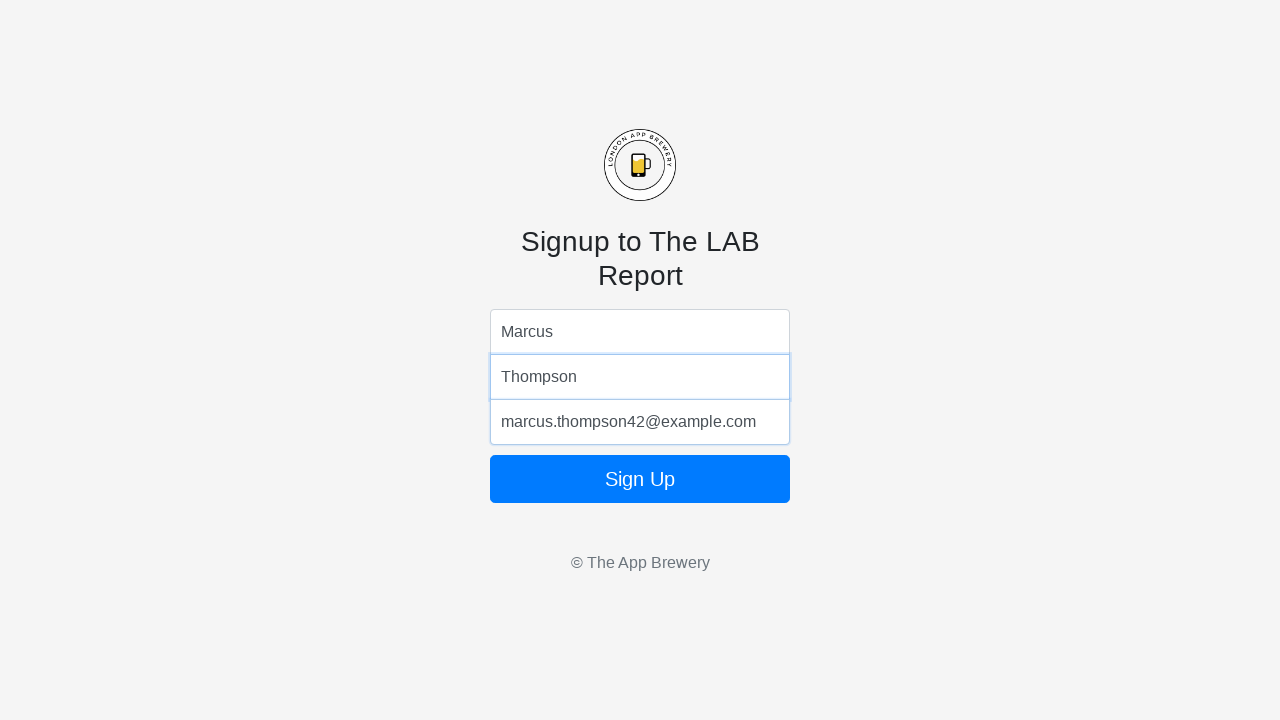

Clicked sign up button to submit form at (640, 479) on form button
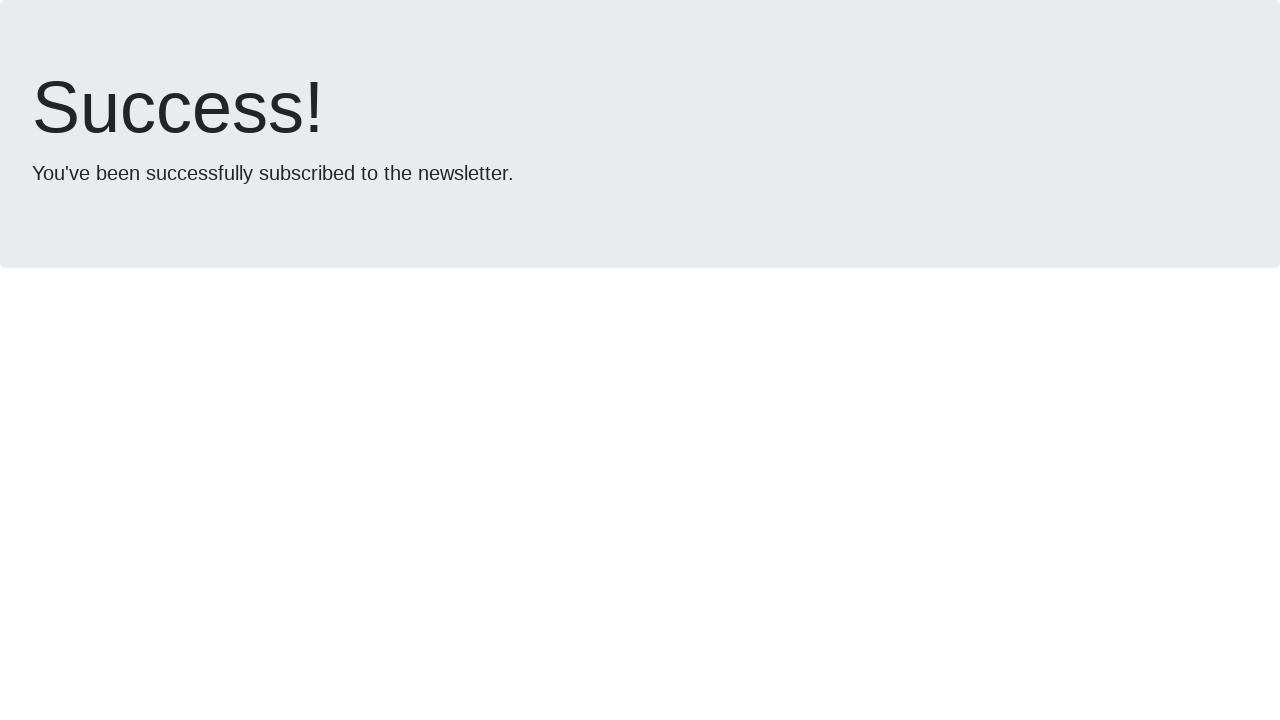

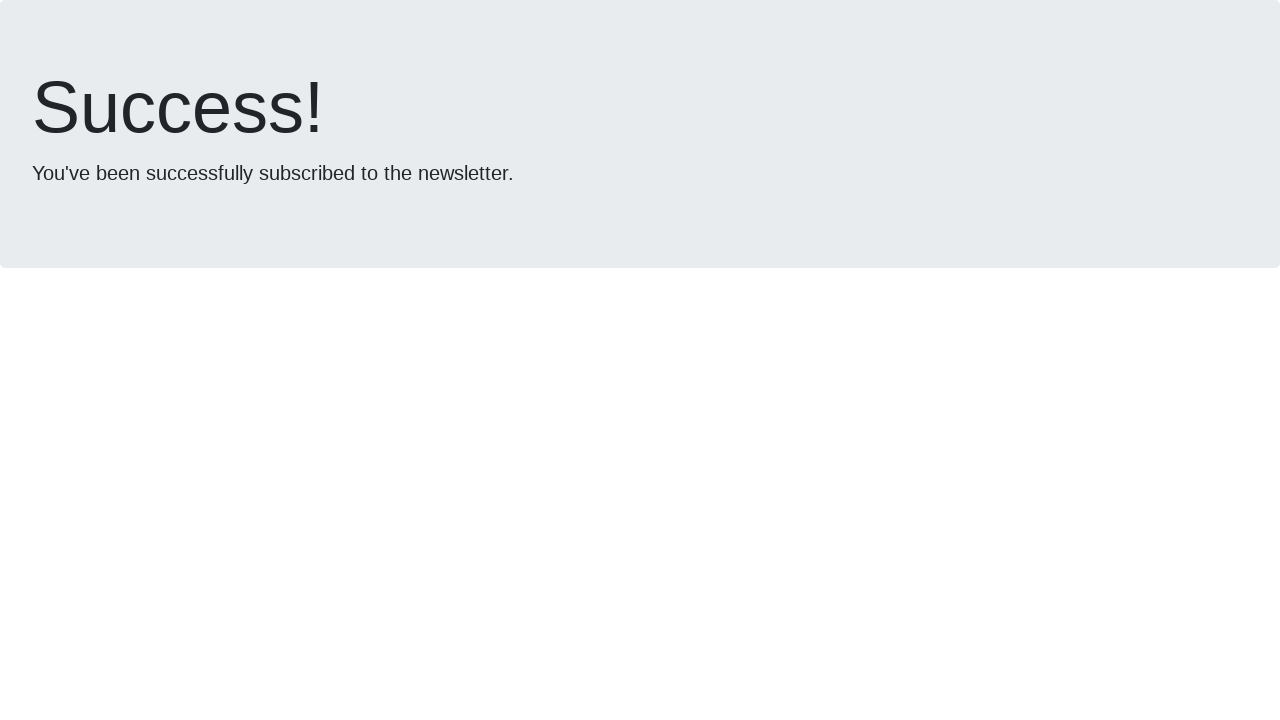